Tests FAQ accordion functionality by clicking on the order cancellation question and verifying the expected answer is displayed

Starting URL: https://qa-scooter.praktikum-services.ru/

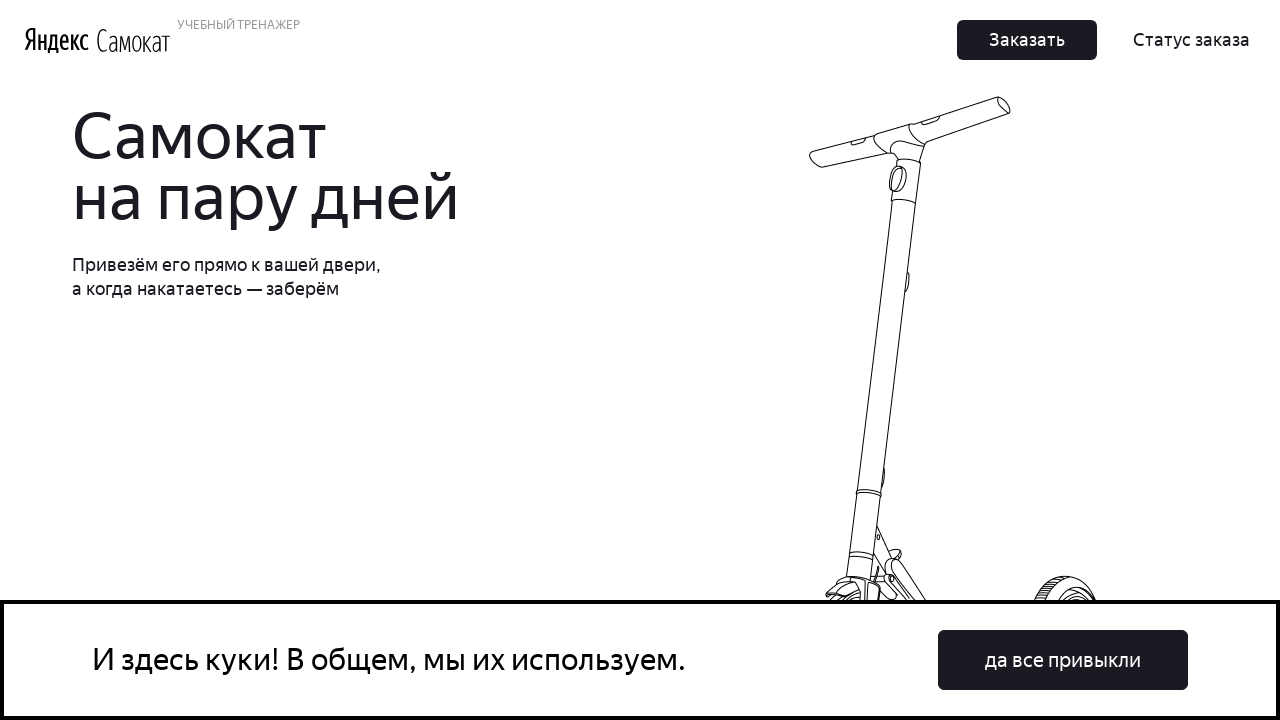

Scrolled to FAQ accordion section
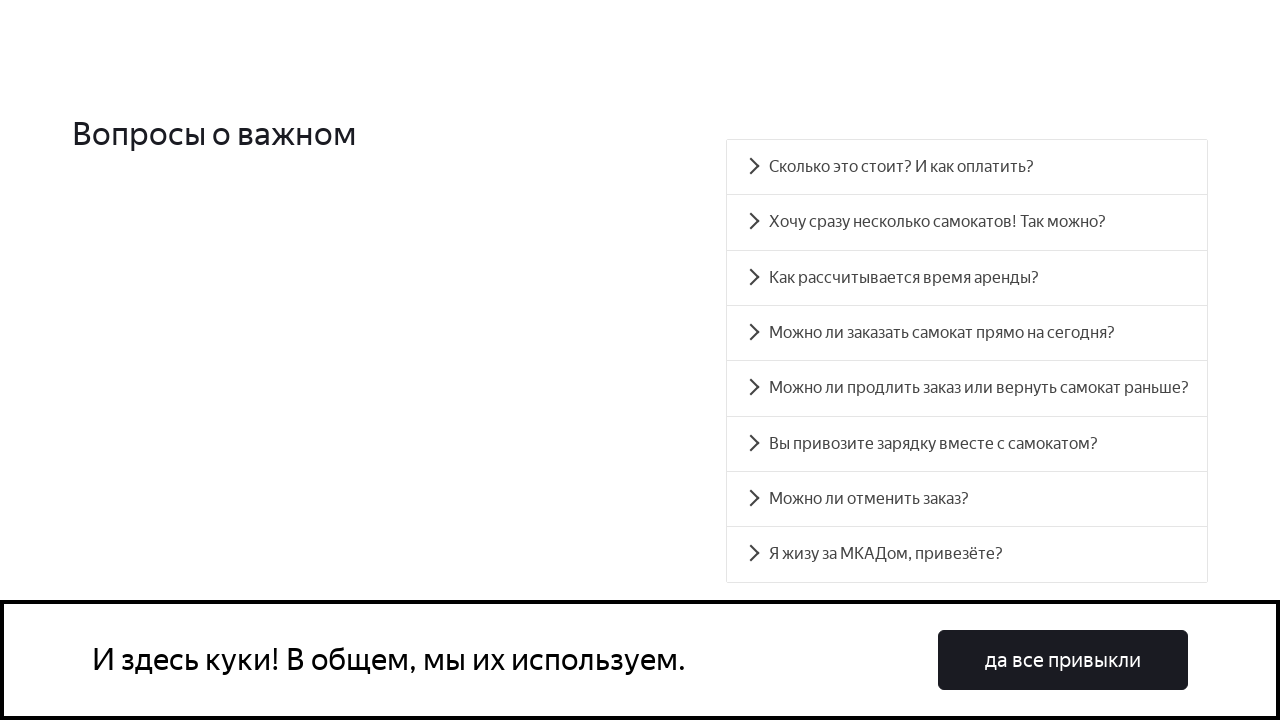

Order cancellation question became visible
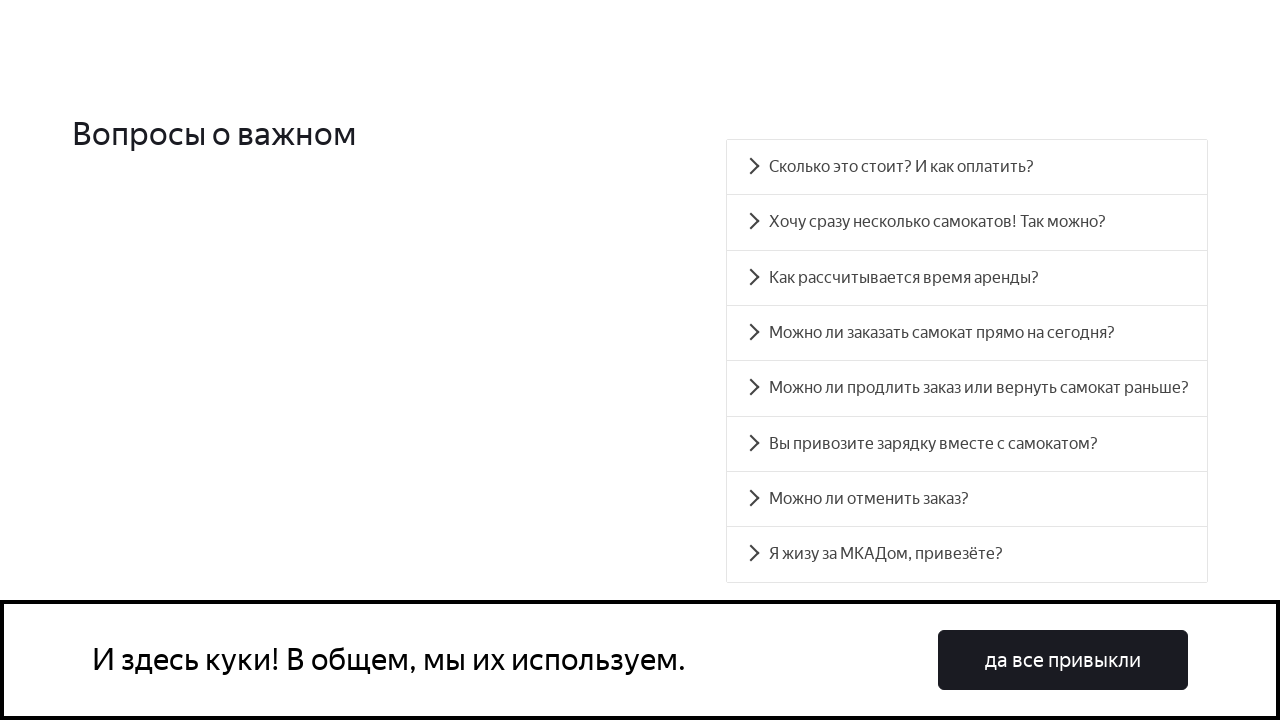

Clicked on 'Можно ли отменить заказ?' FAQ question at (967, 499) on //div[text() = 'Можно ли отменить заказ?']
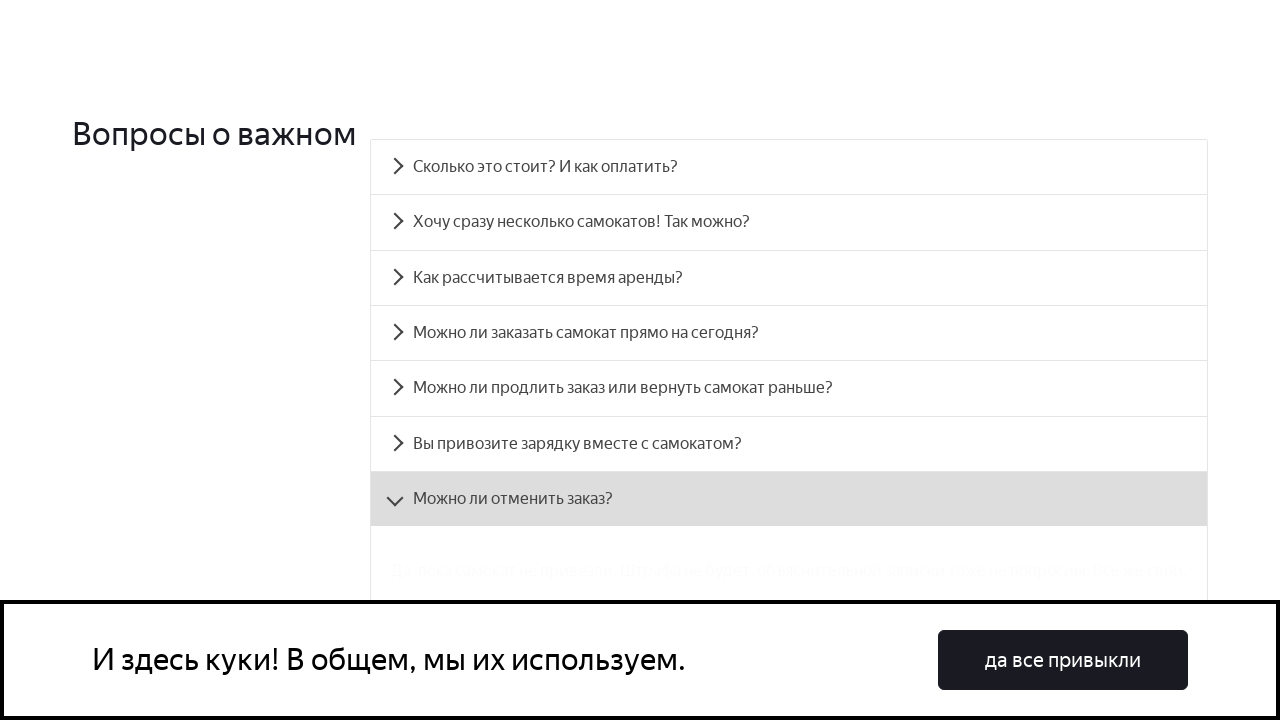

Answer to order cancellation question became visible
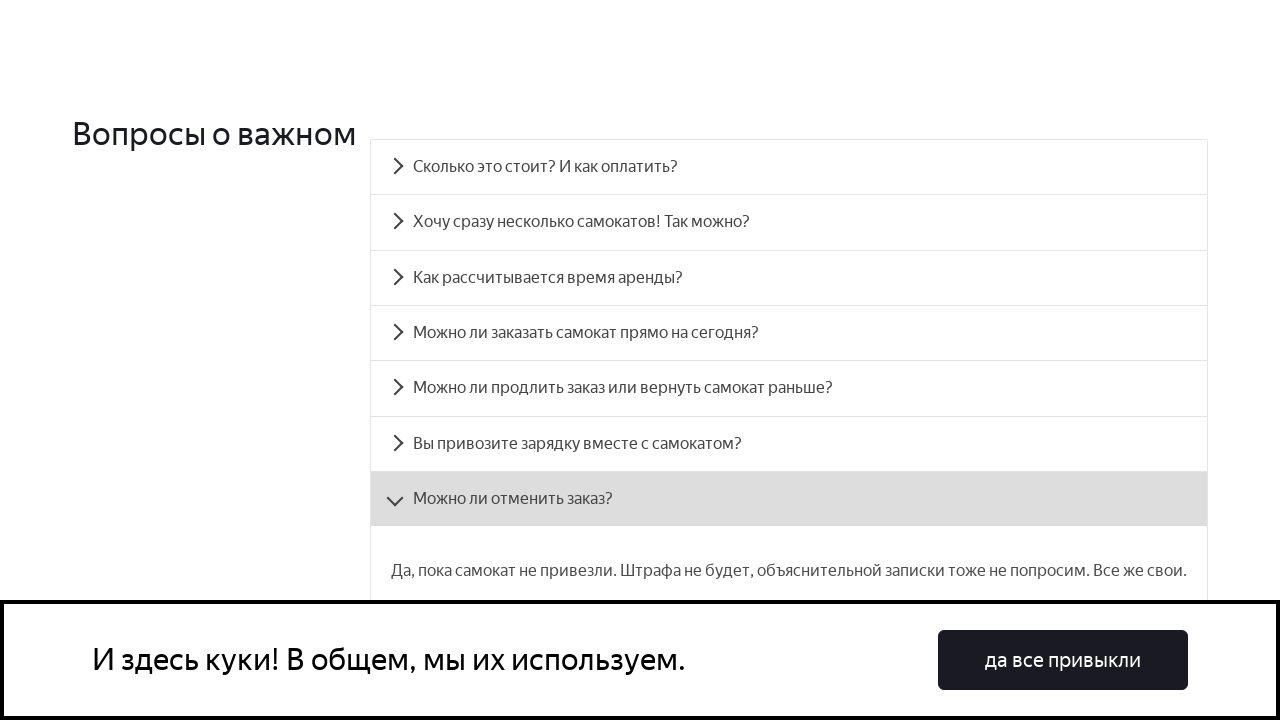

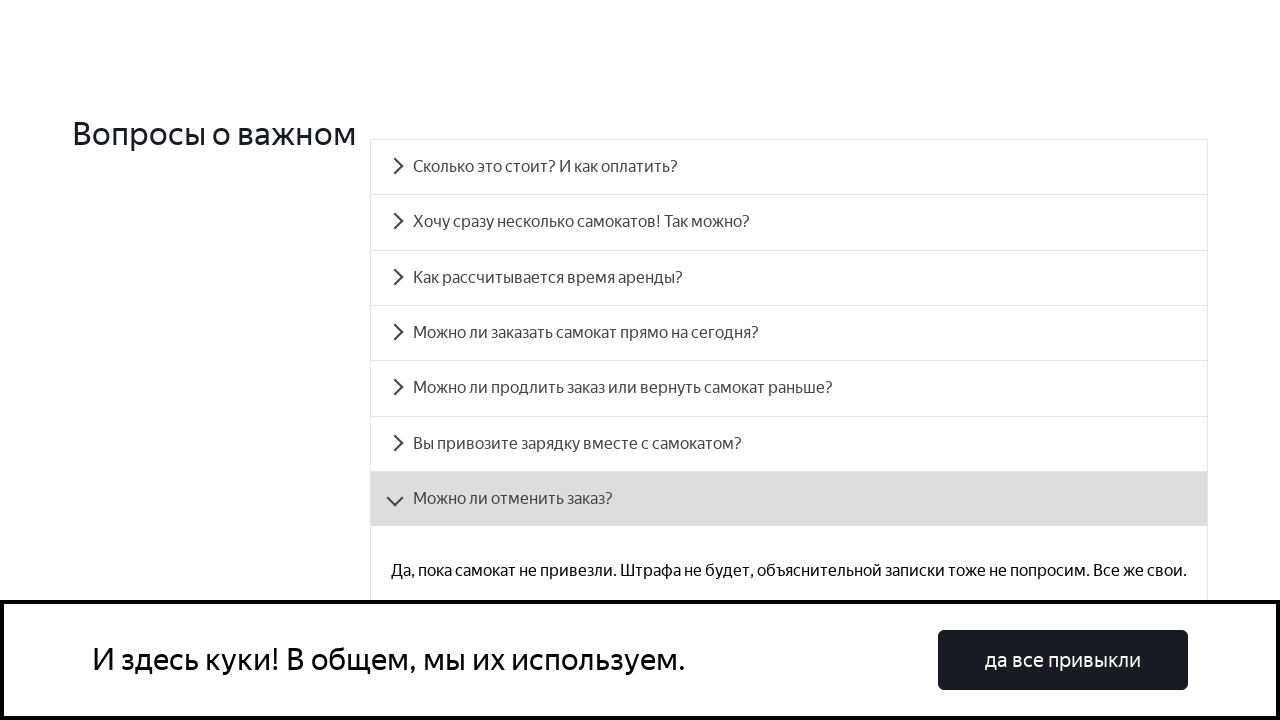